Tests drag and drop functionality on jQuery UI demo page by dragging an element and dropping it onto a target area

Starting URL: http://jqueryui.com/droppable/

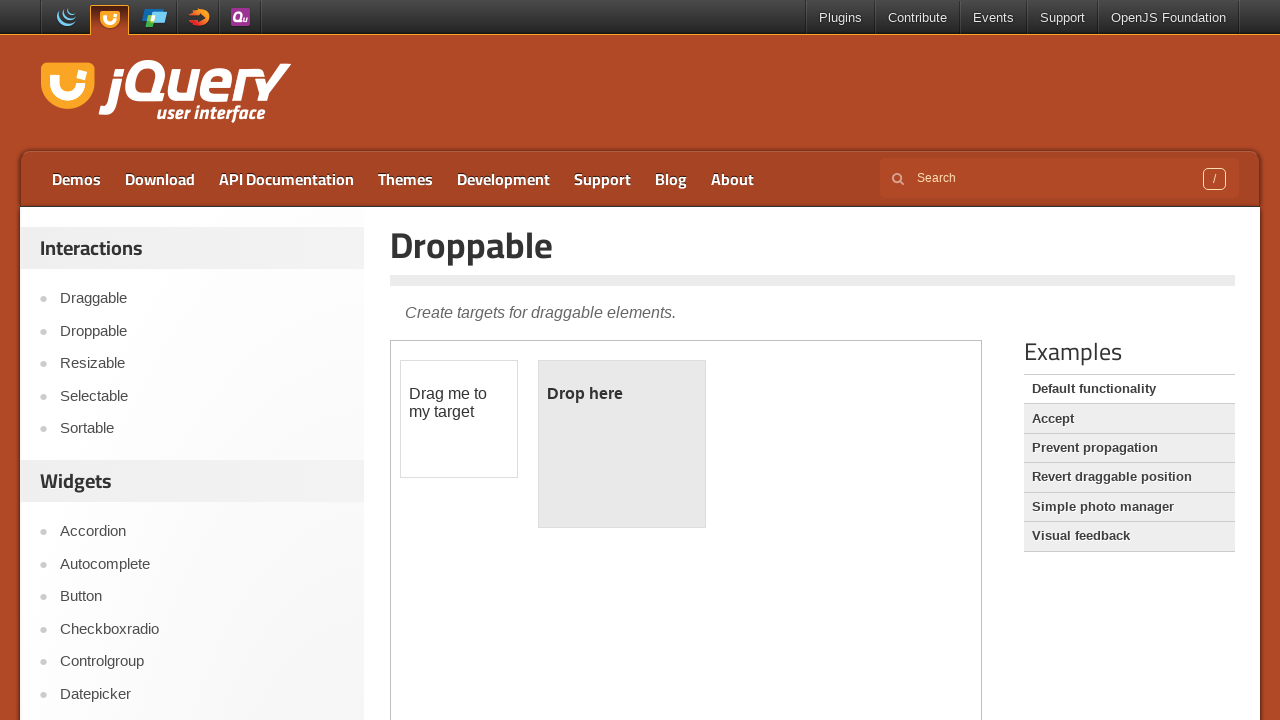

Located demo iframe
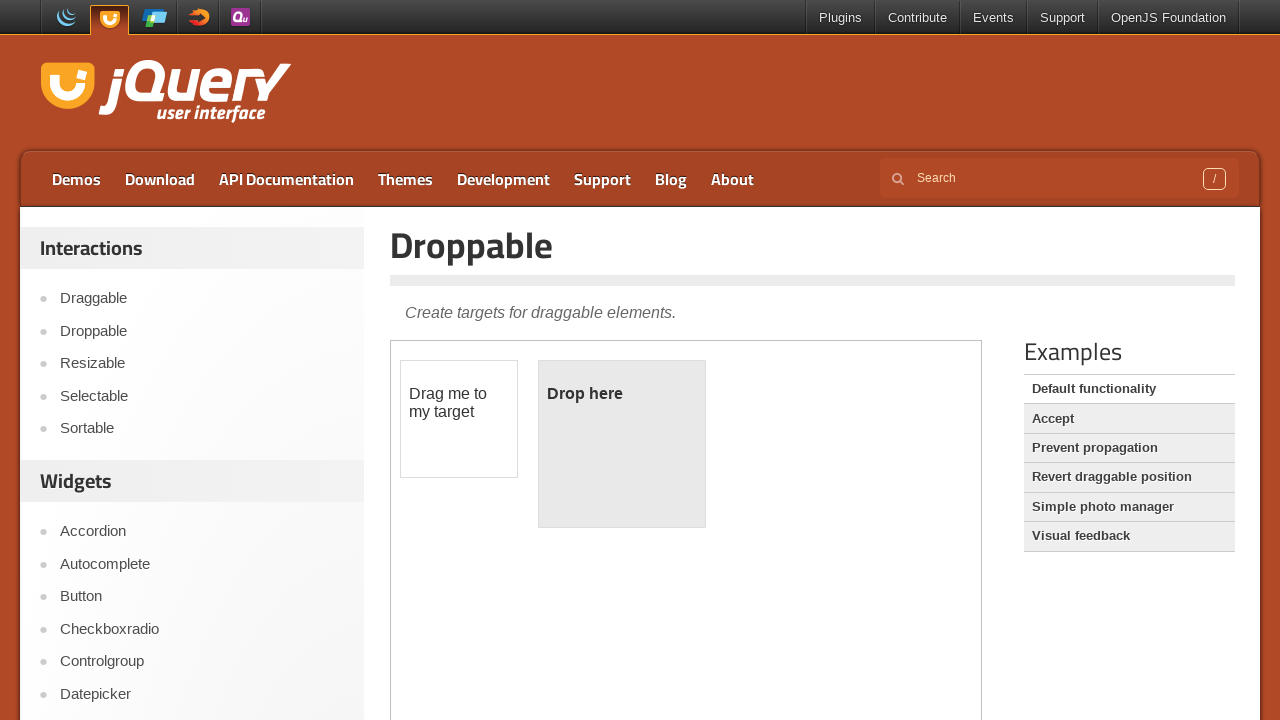

Located draggable element
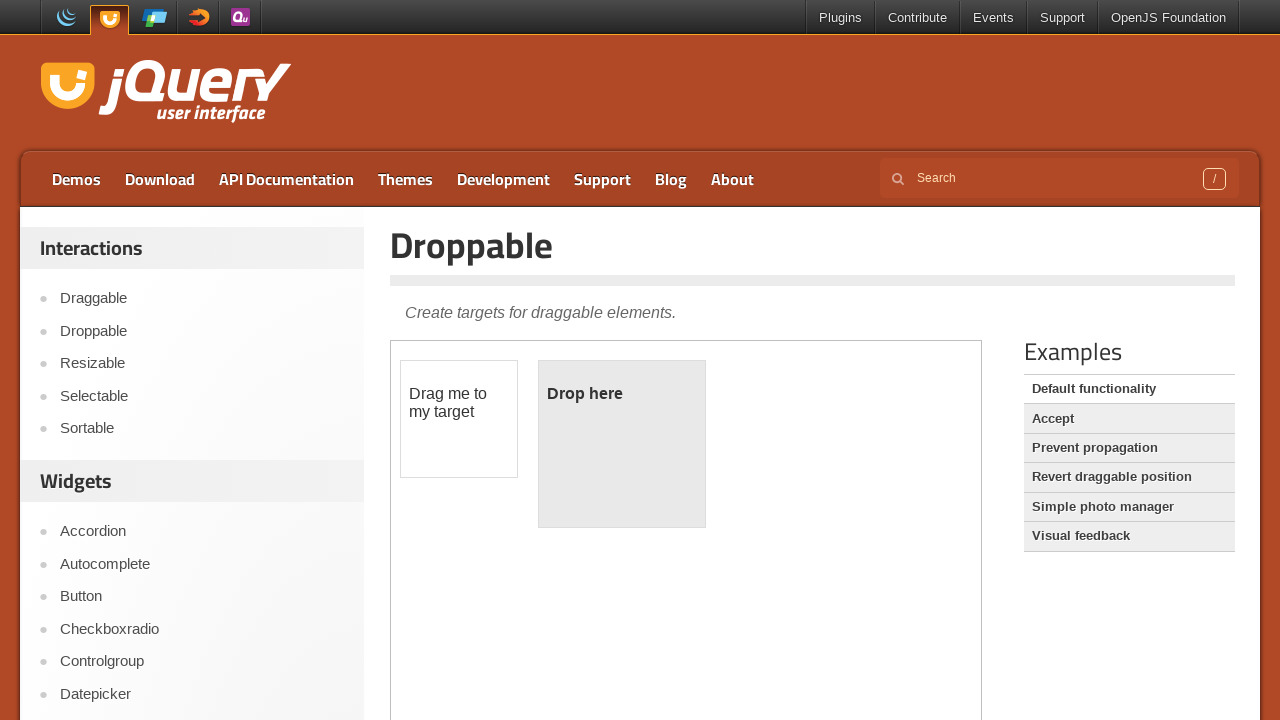

Located droppable target element
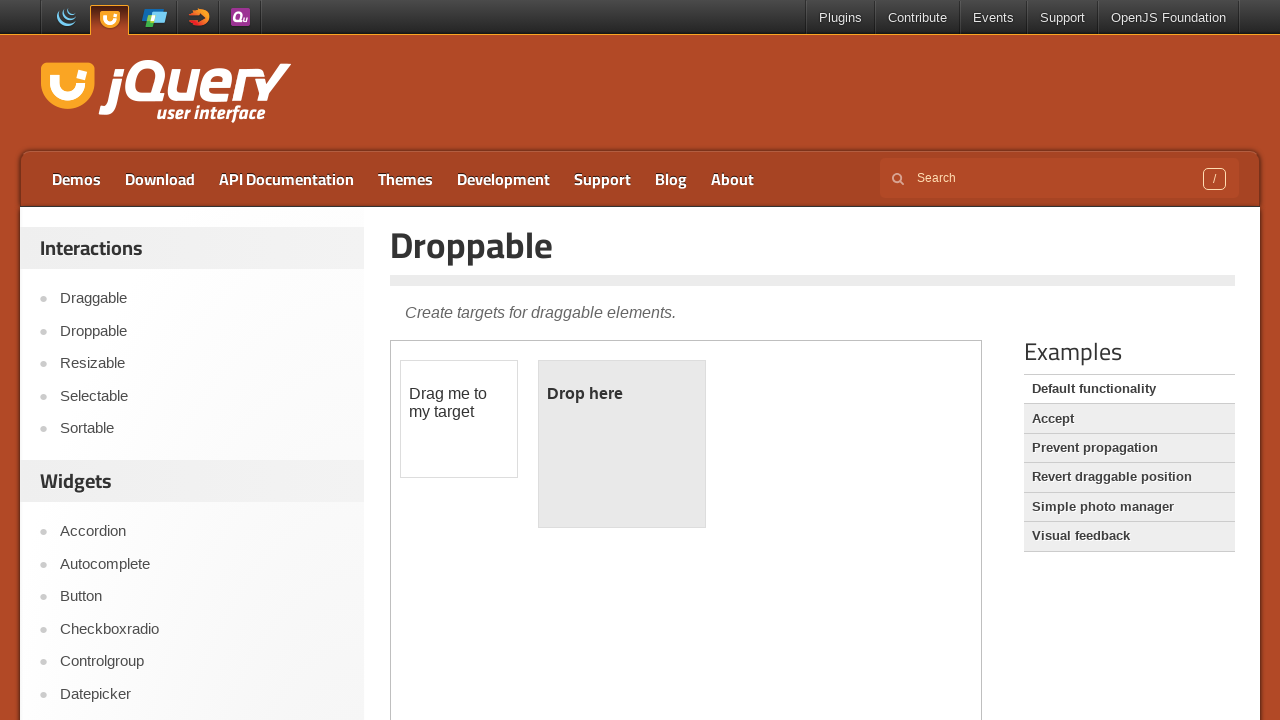

Dragged element onto droppable target at (622, 444)
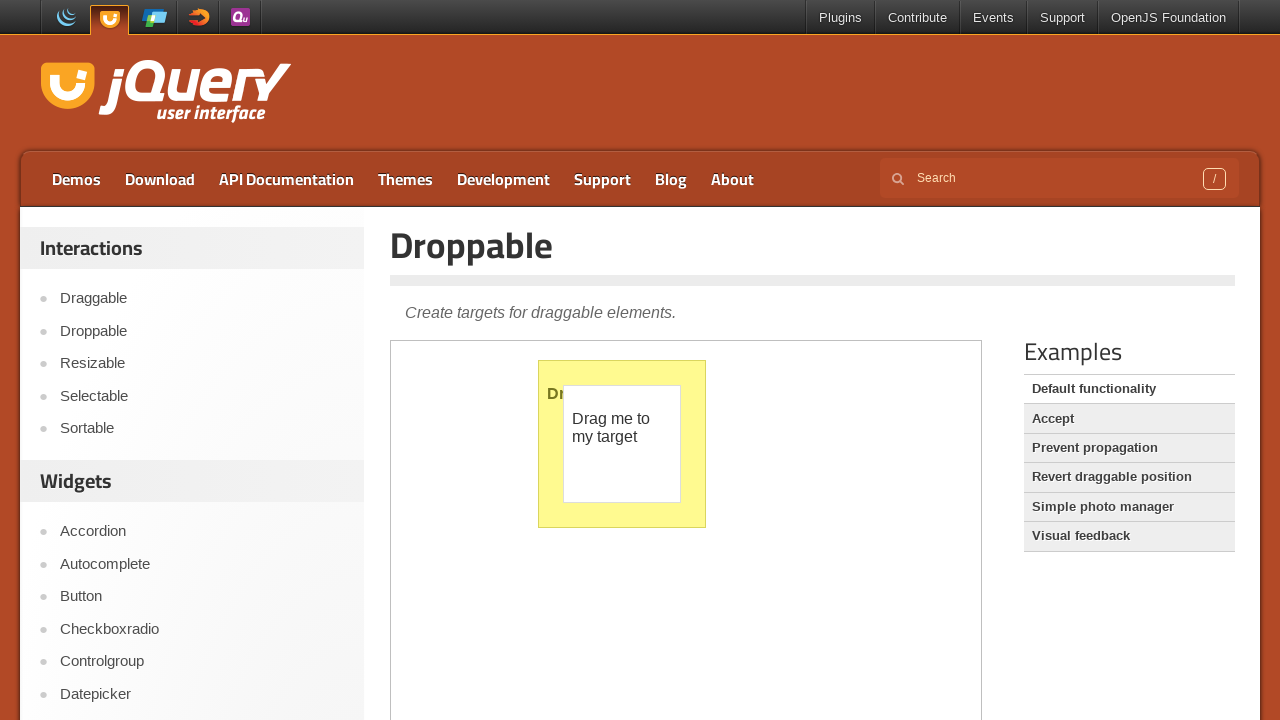

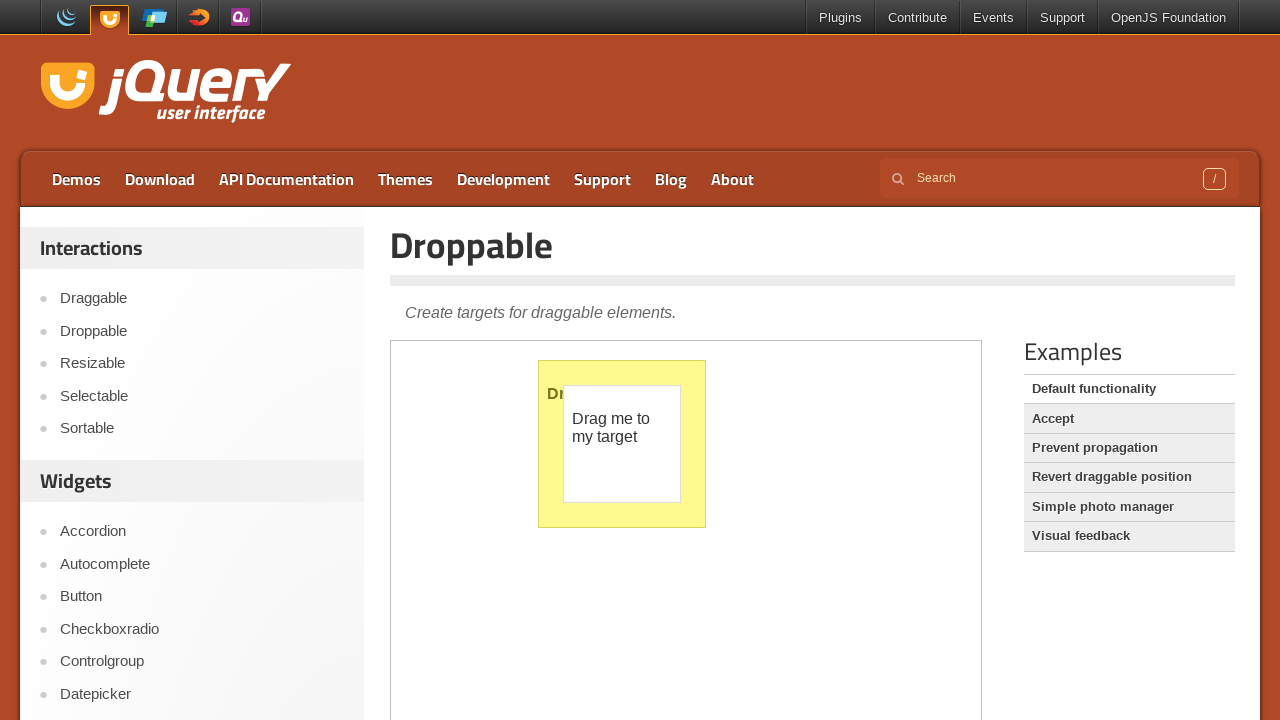